Navigates to the inputs page, clicks the Home link, and verifies the page title changes to "Practice"

Starting URL: https://practice.cydeo.com/inputs

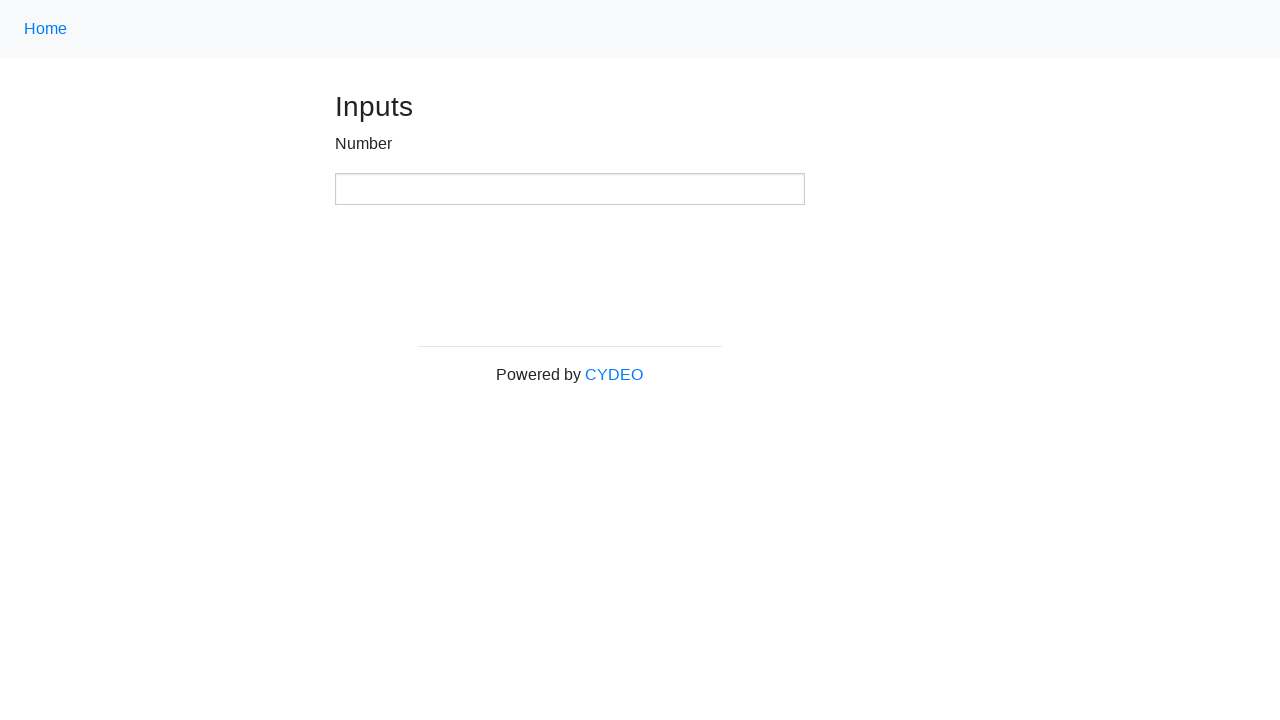

Clicked the Home link at (46, 29) on text=Home
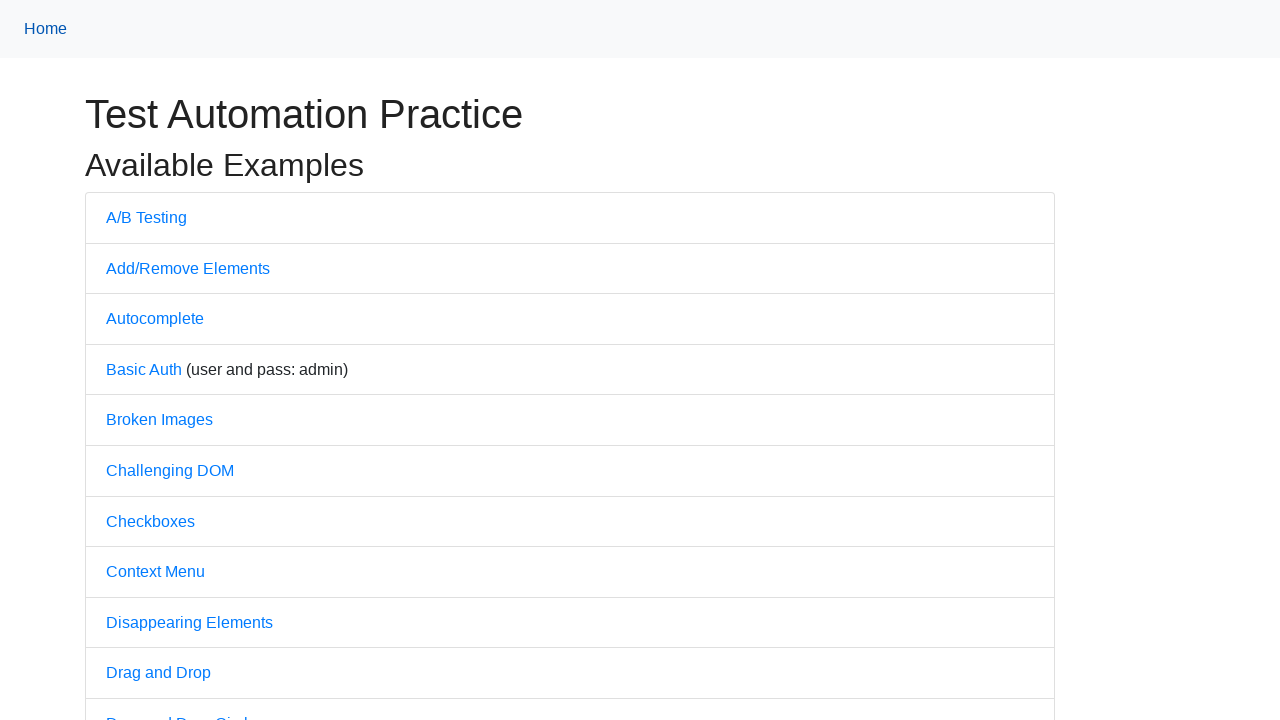

Verified page title is 'Practice'
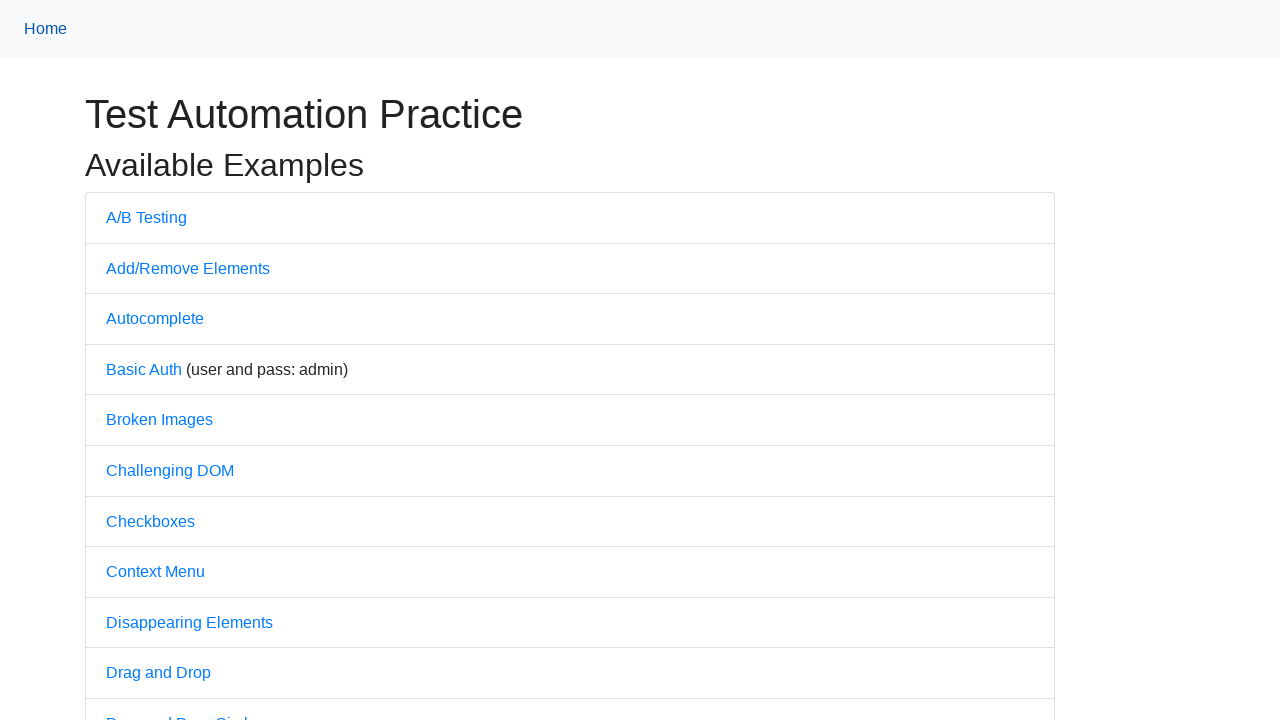

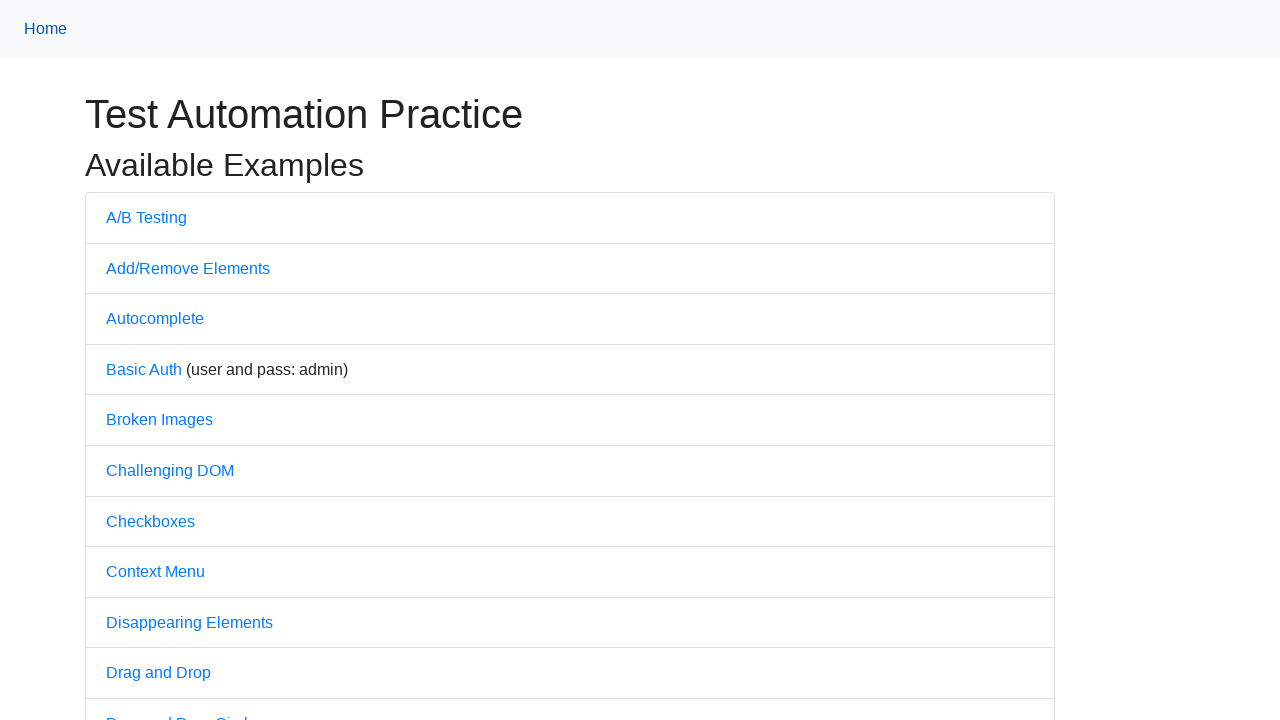